Tests registration failure when passwords don't match and verifies error message is displayed

Starting URL: https://alarcosj.esi.uclm.es/examplesfortesting

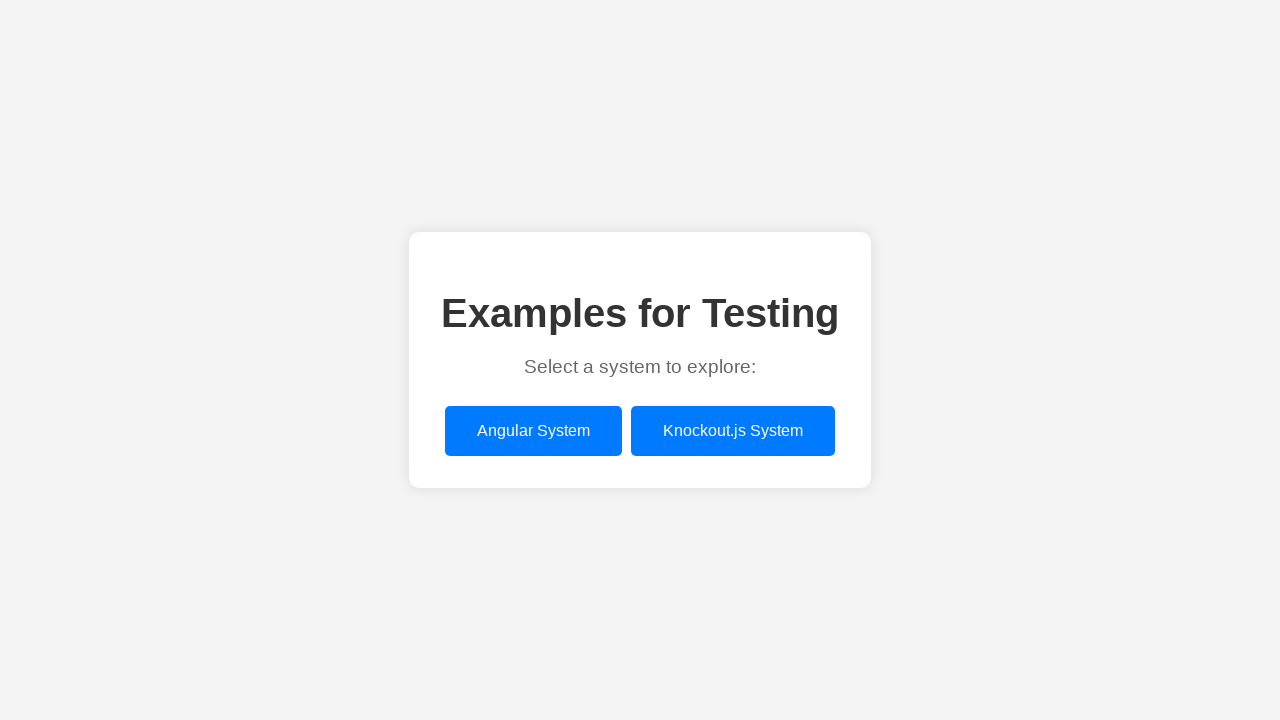

Clicked on Angular example link at (534, 431) on xpath=/html/body/div/div/a[1]
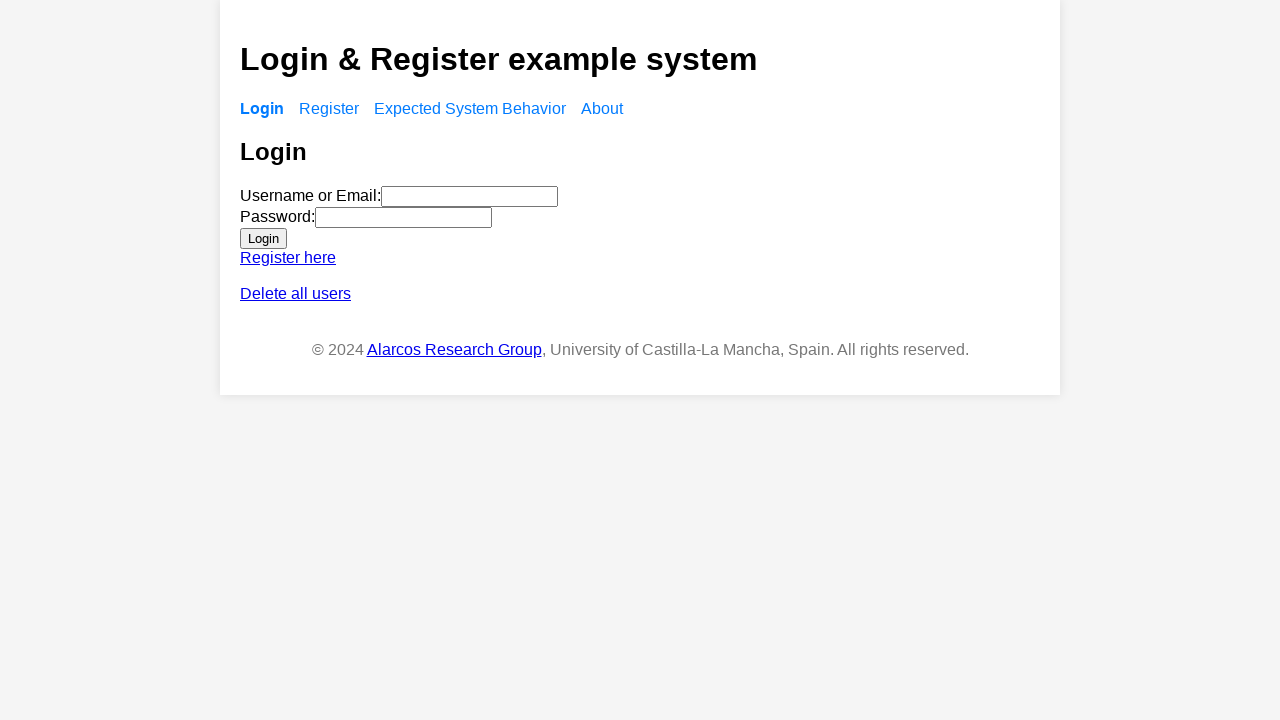

Clicked on Register link in navigation at (329, 108) on xpath=/html/body/app-root/div/header/nav/ul/li[2]/a
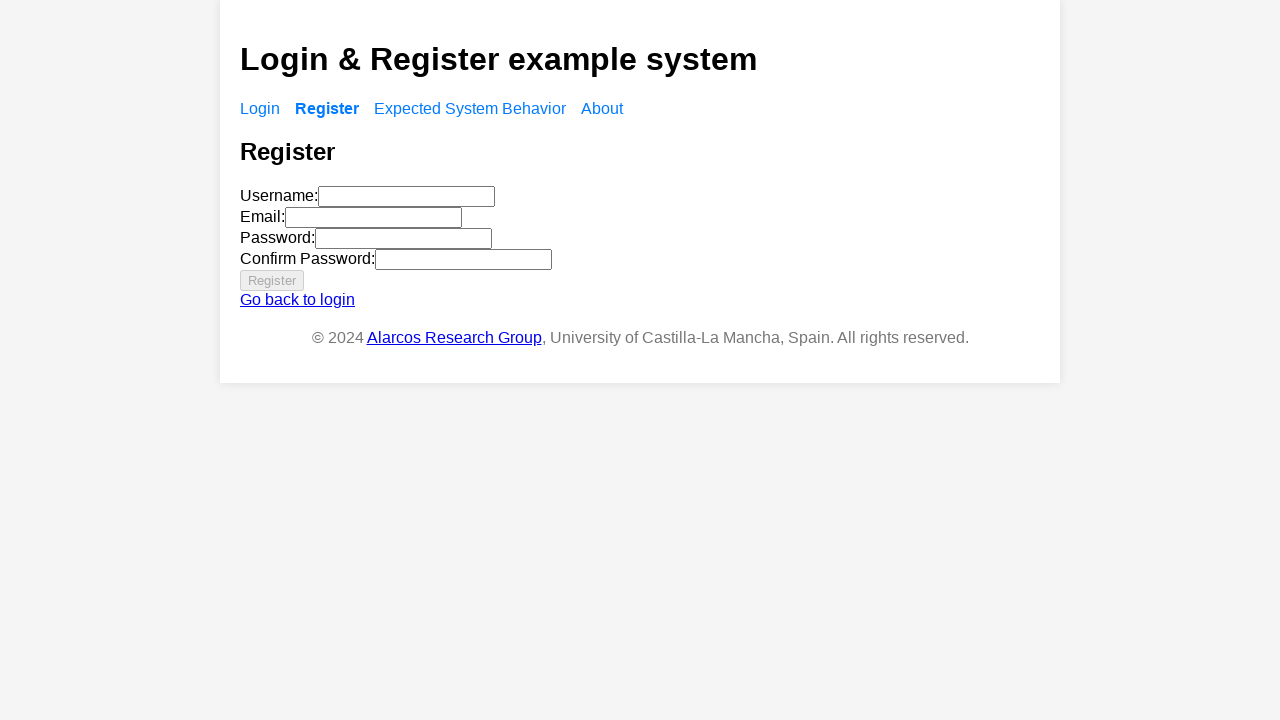

Filled name field with 'Roberto' on xpath=/html/body/app-root/div/main/app-register/form/div[1]/input
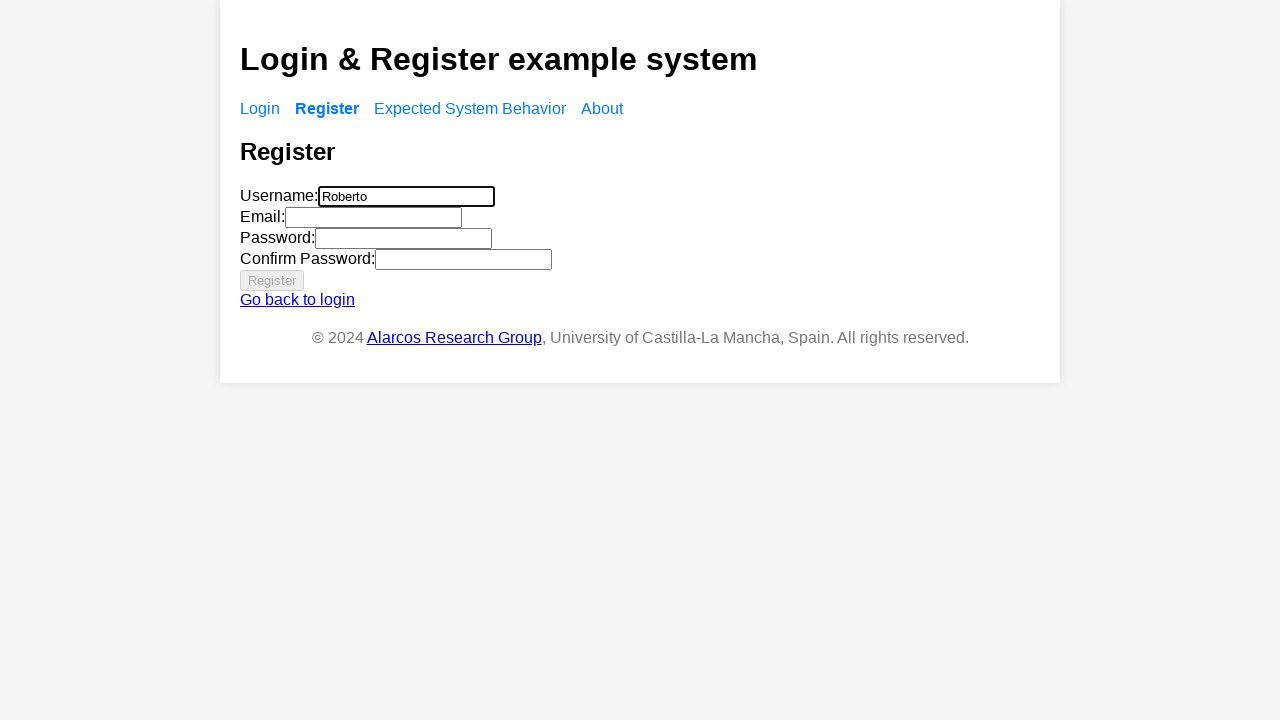

Filled email field with 'roberto@example.com' on xpath=/html/body/app-root/div/main/app-register/form/div[2]/input
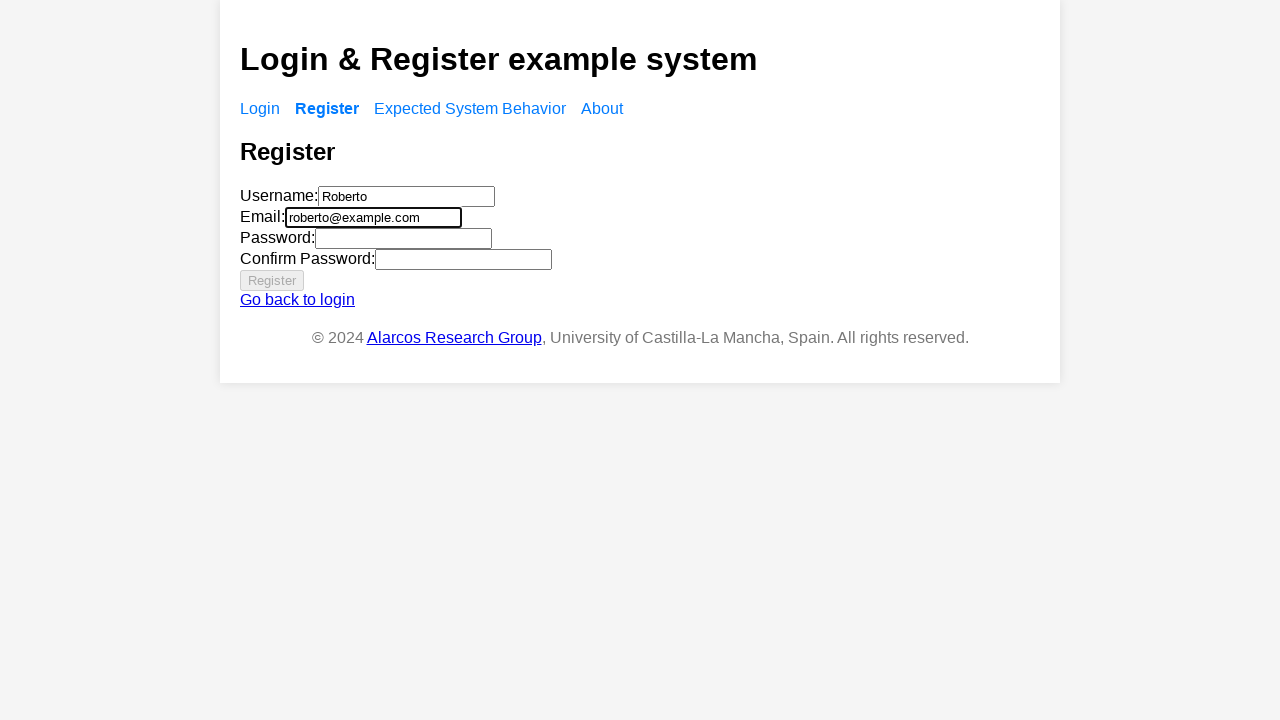

Filled password field with 'Roberto123' on xpath=/html/body/app-root/div/main/app-register/form/div[3]/input
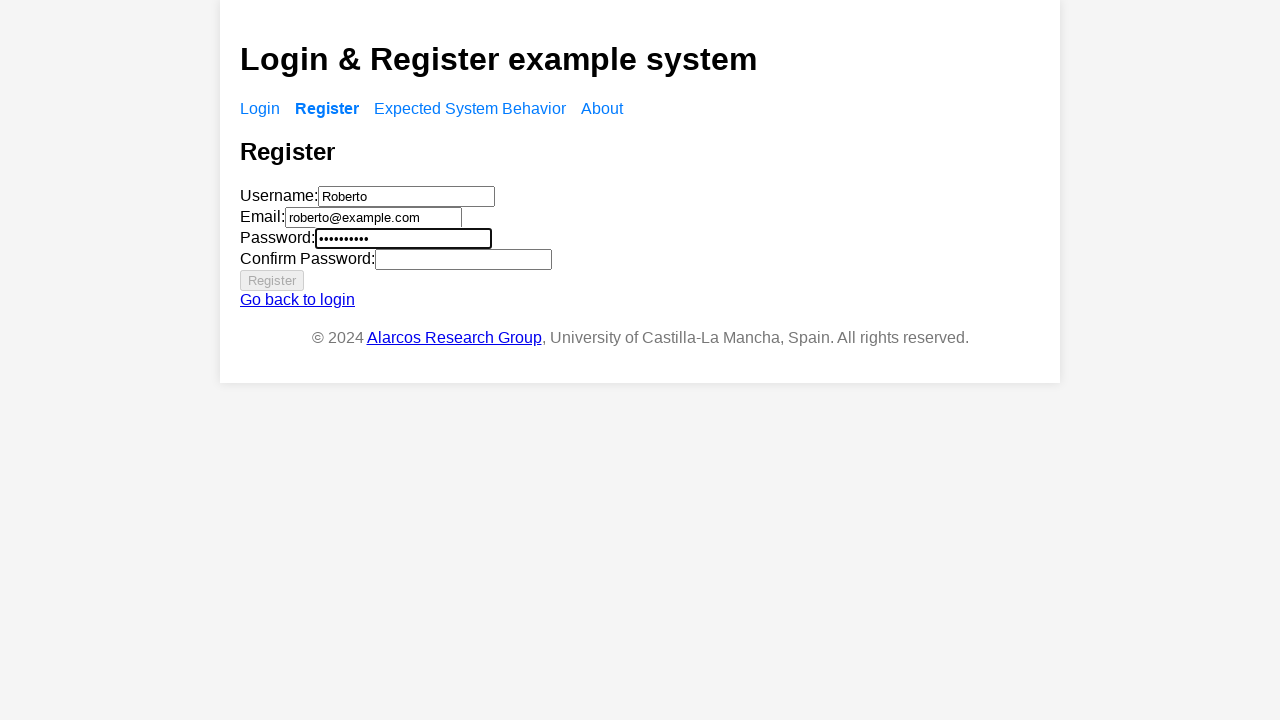

Filled confirm password field with 'Roberto1234' (mismatched password) on xpath=/html/body/app-root/div/main/app-register/form/div[4]/input
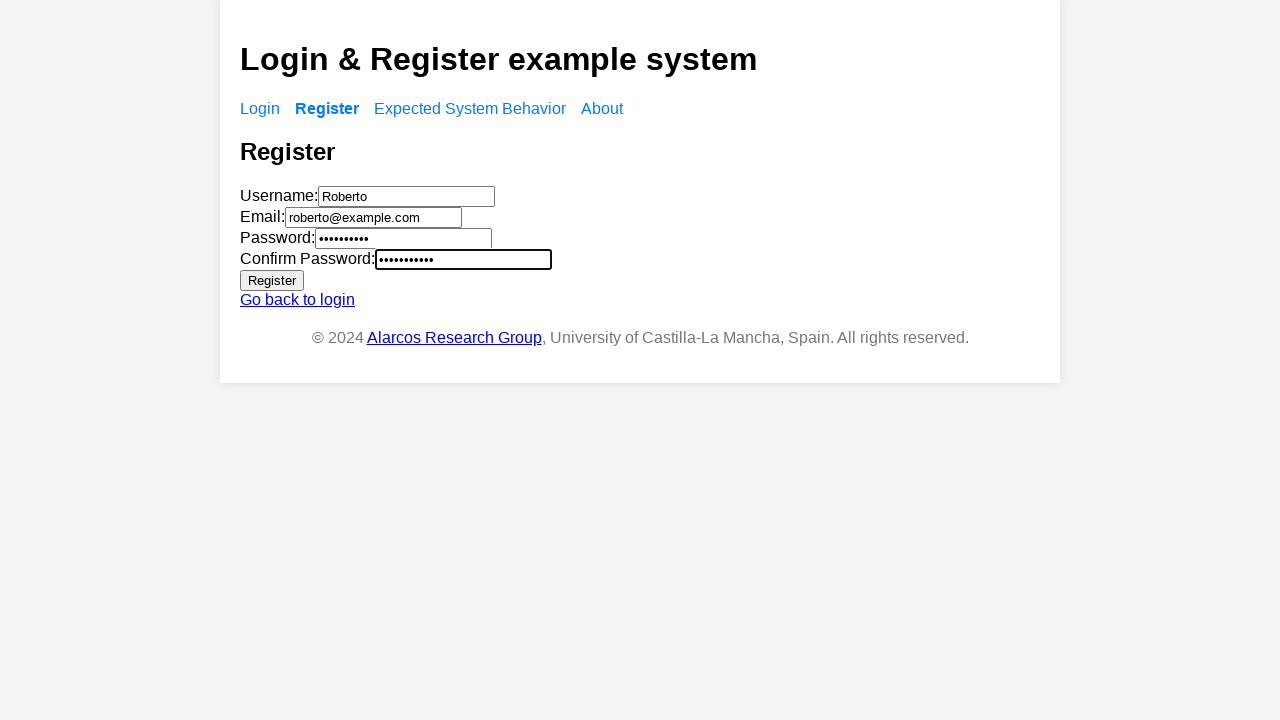

Clicked submit button to register at (272, 280) on button
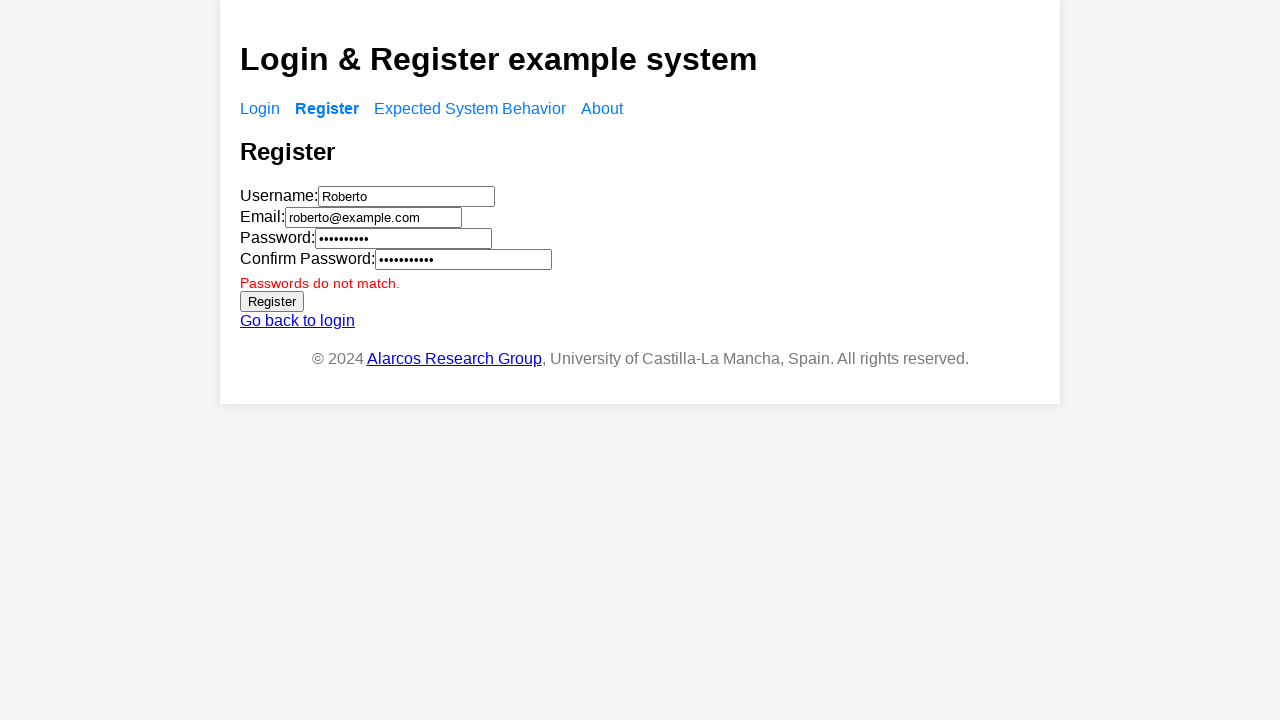

Error message appeared indicating password mismatch
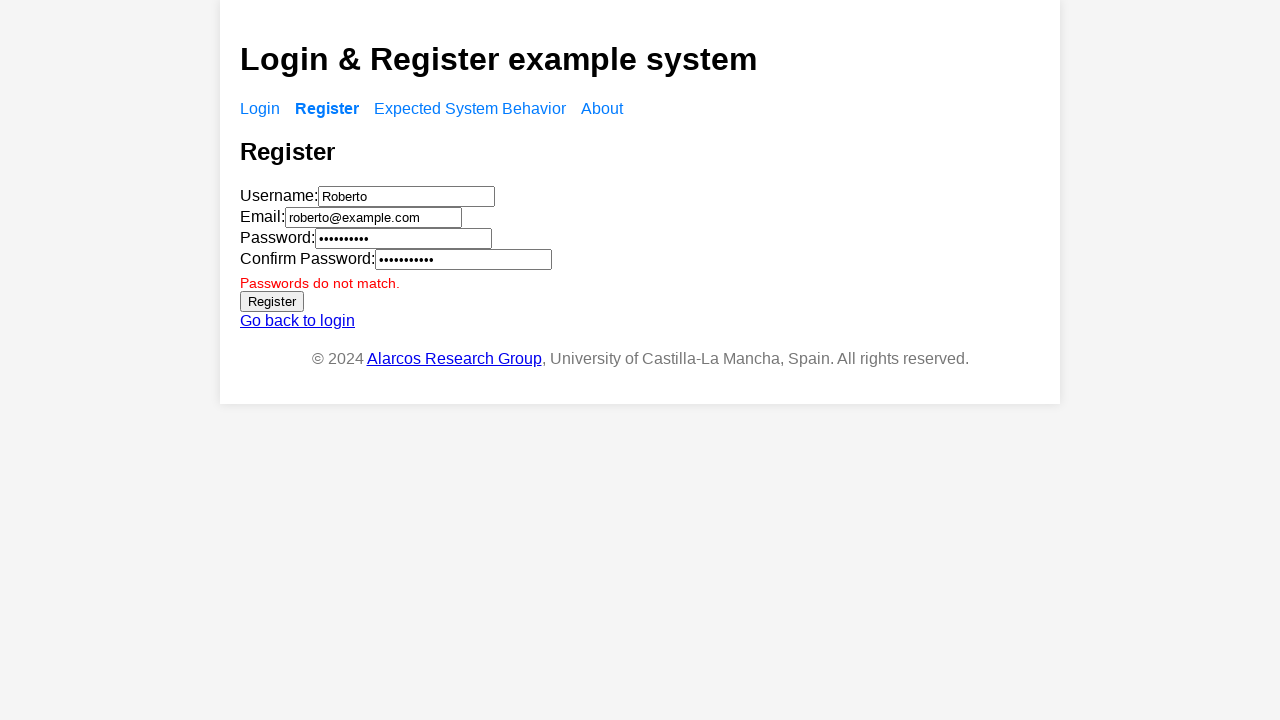

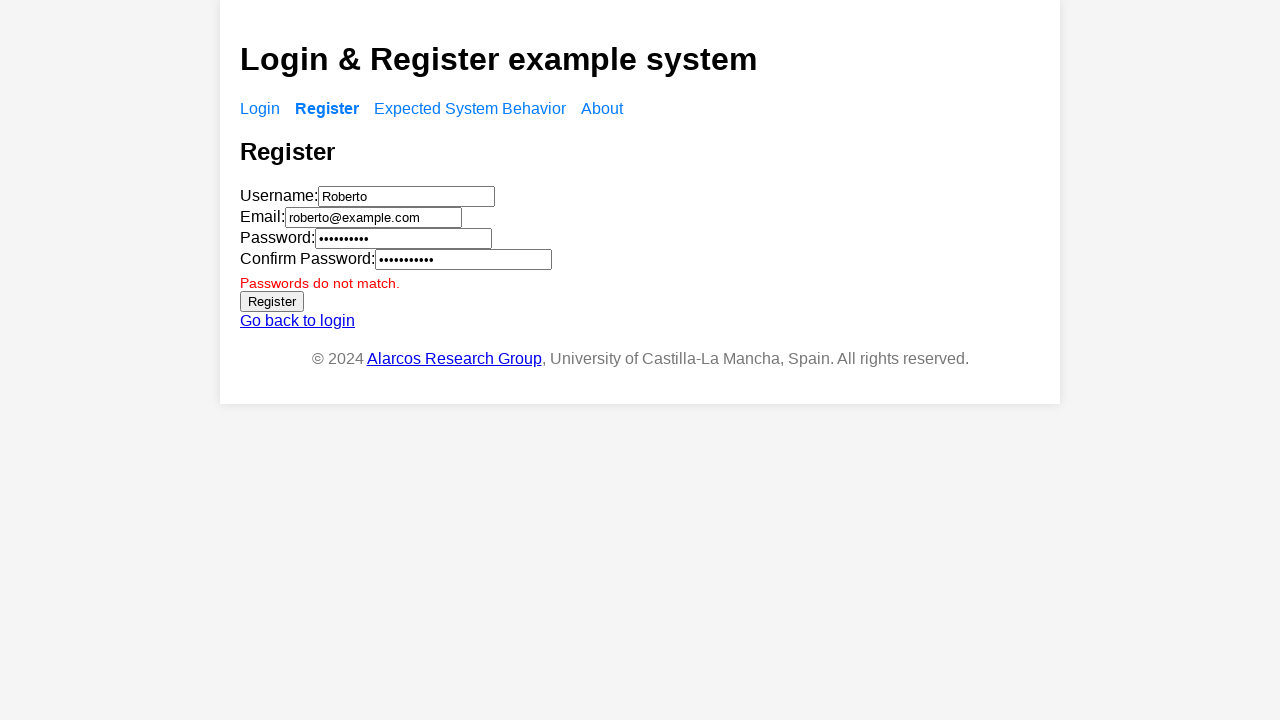